Tests checkbox functionality by navigating to the checkbox section, clicking various checkboxes at main and sub levels, and expanding nested checkbox groups

Starting URL: https://www.tutorialspoint.com/selenium/practice/dynamic-prop.php

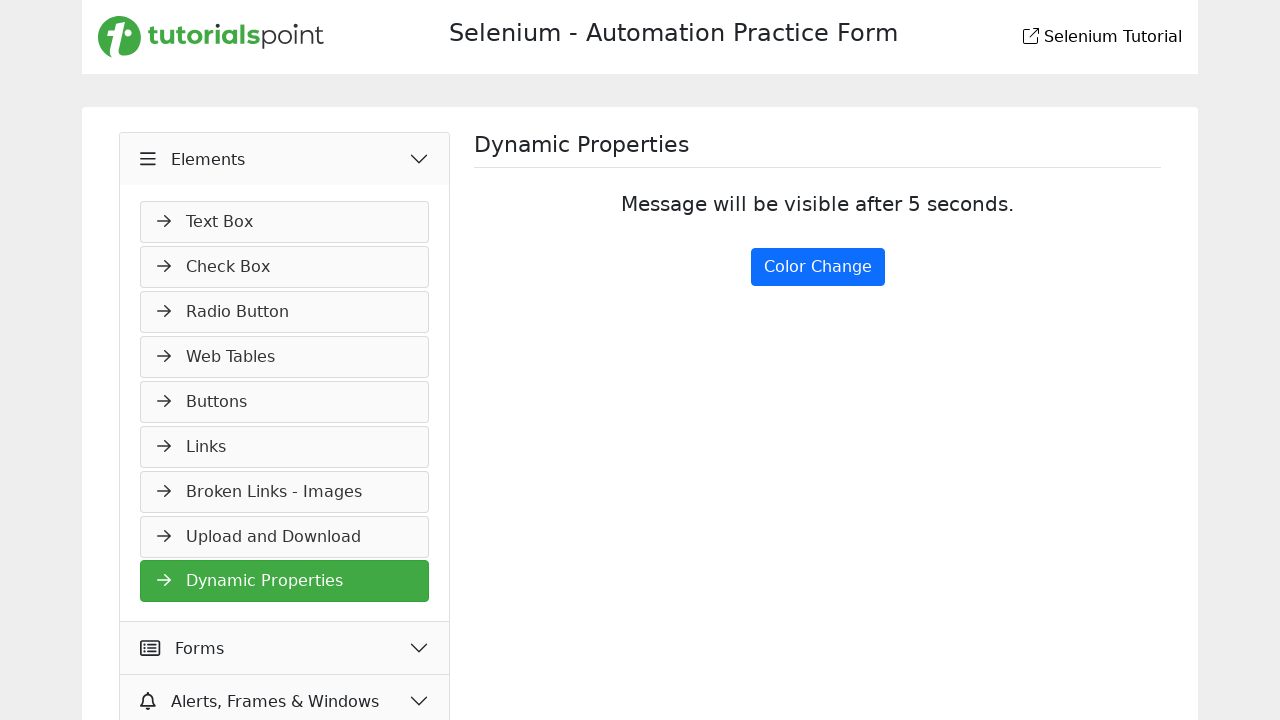

Clicked on checkbox module link at (285, 267) on a[href='check-box.php']
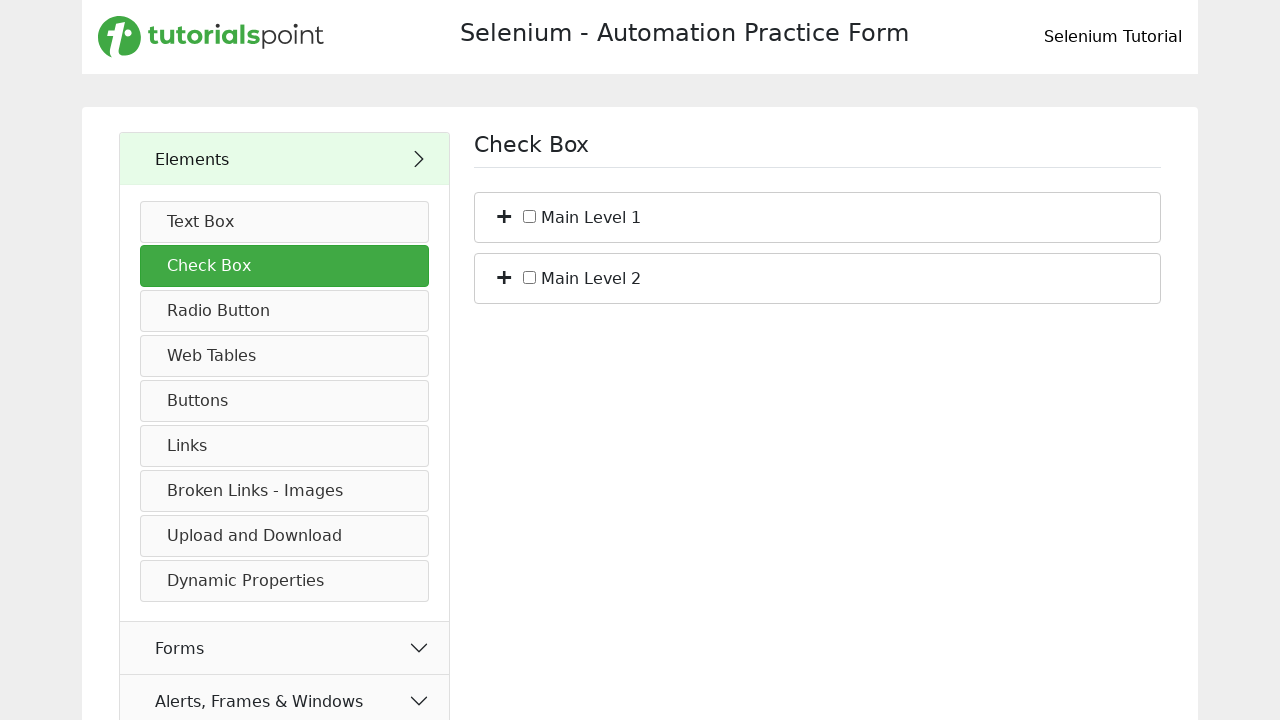

Main Level 1 checkbox section loaded
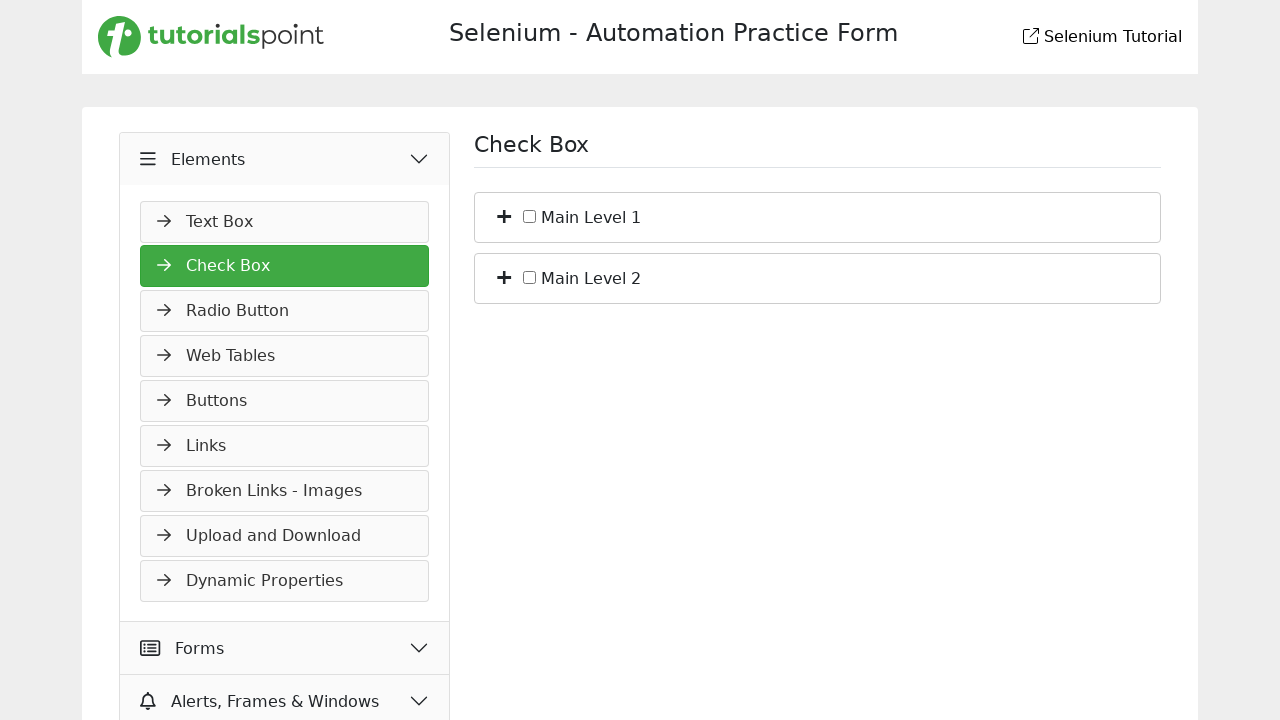

Clicked Main Level 1 checkbox at (530, 216) on input#c_bs_1
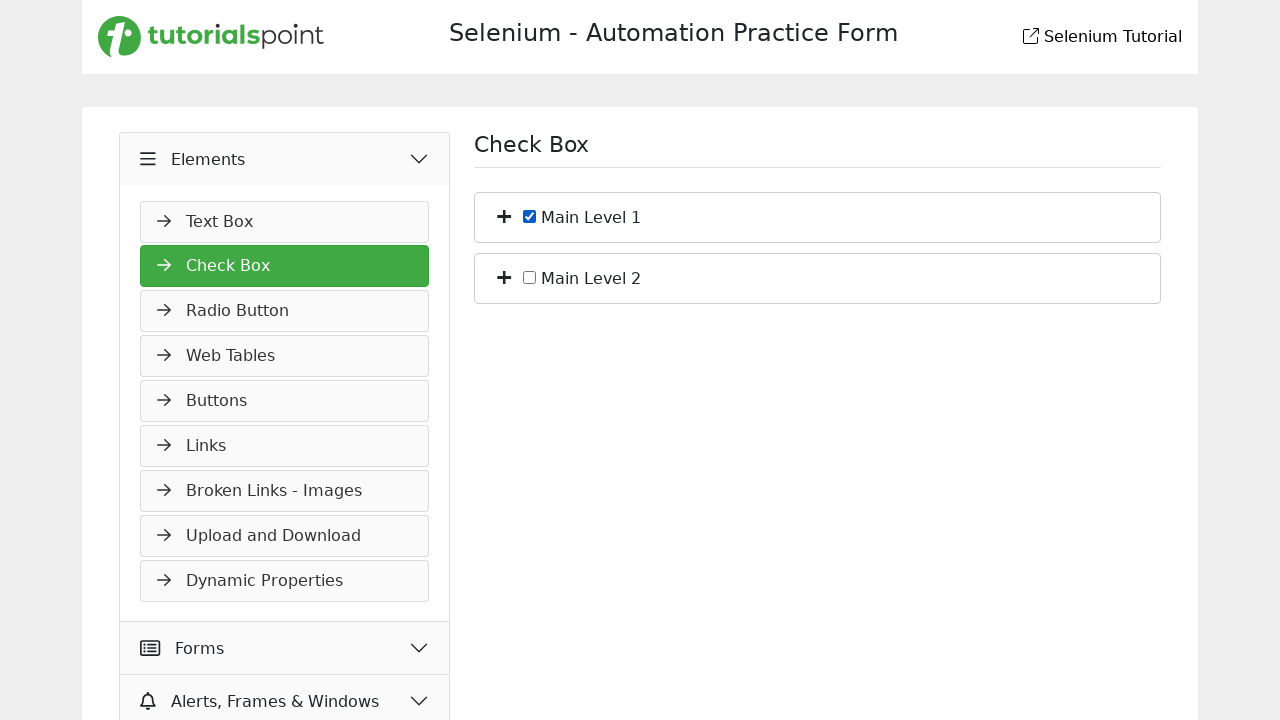

Clicked Main Level 2 checkbox at (530, 277) on input#c_bs_2
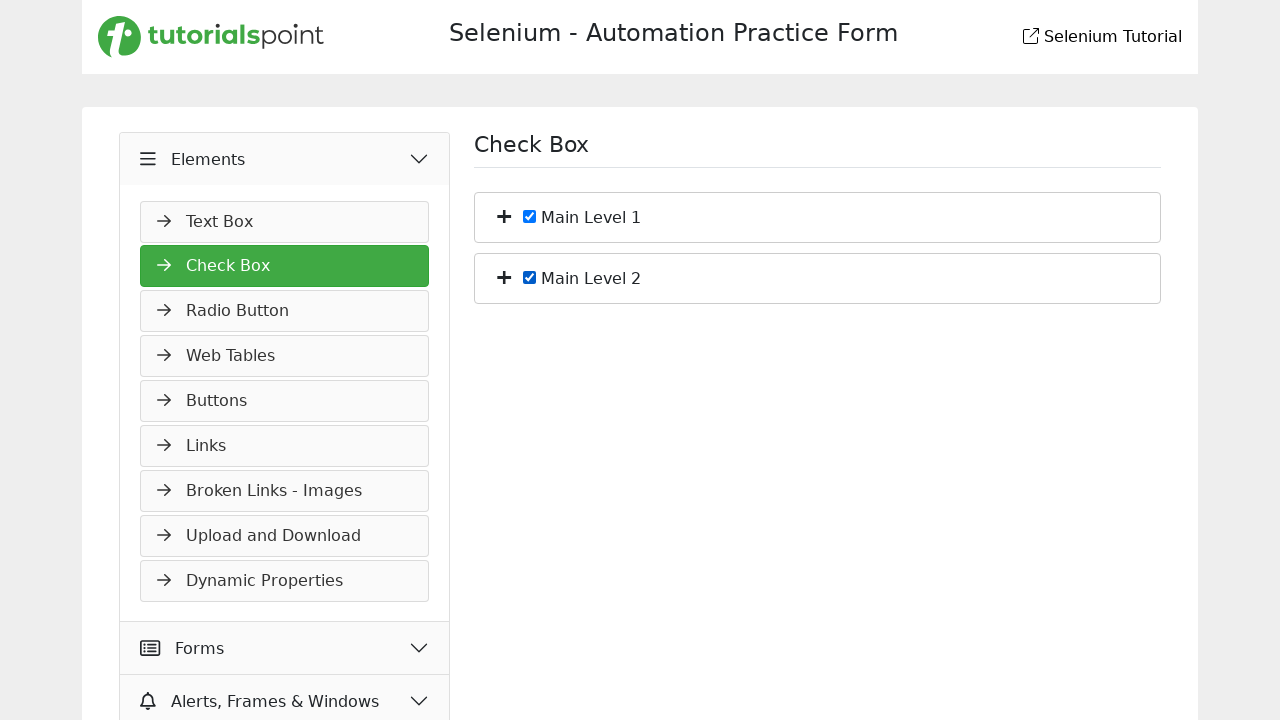

Expanded Sub Level 1 under Main Level 1 at (504, 215) on xpath=//li[@id='bs_1']/span[@class='plus']
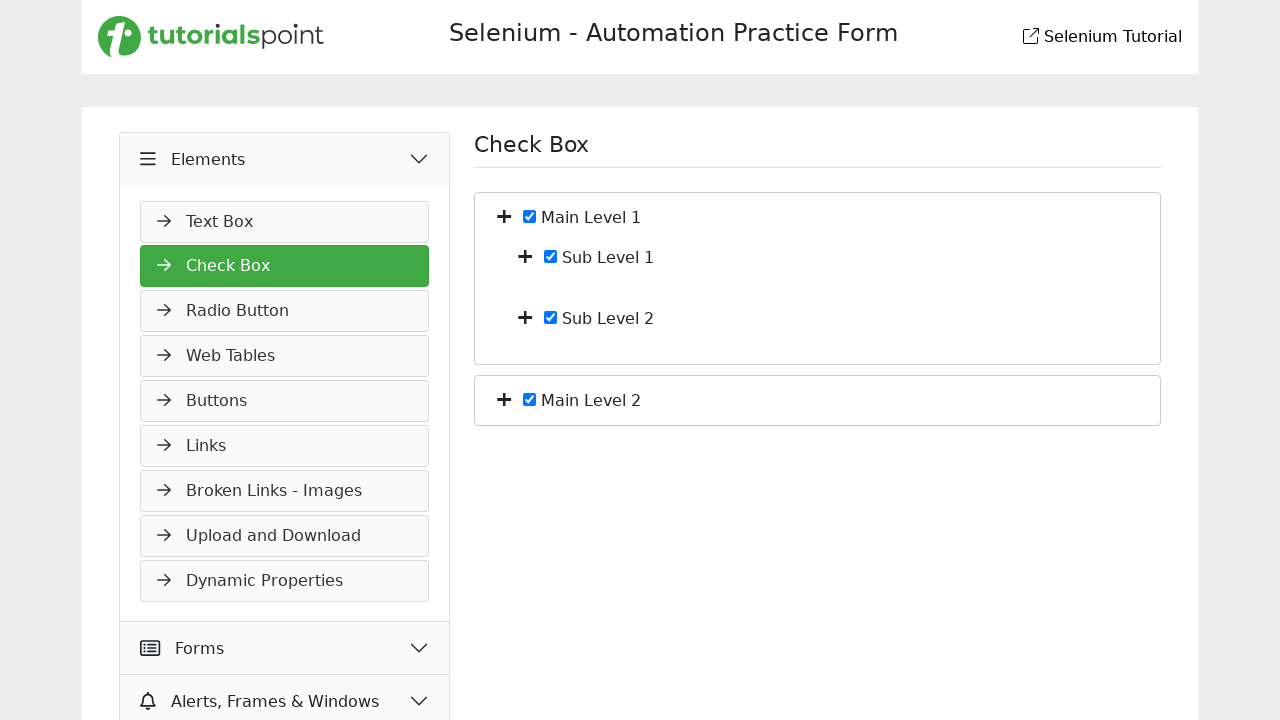

Sub Level 1 section loaded
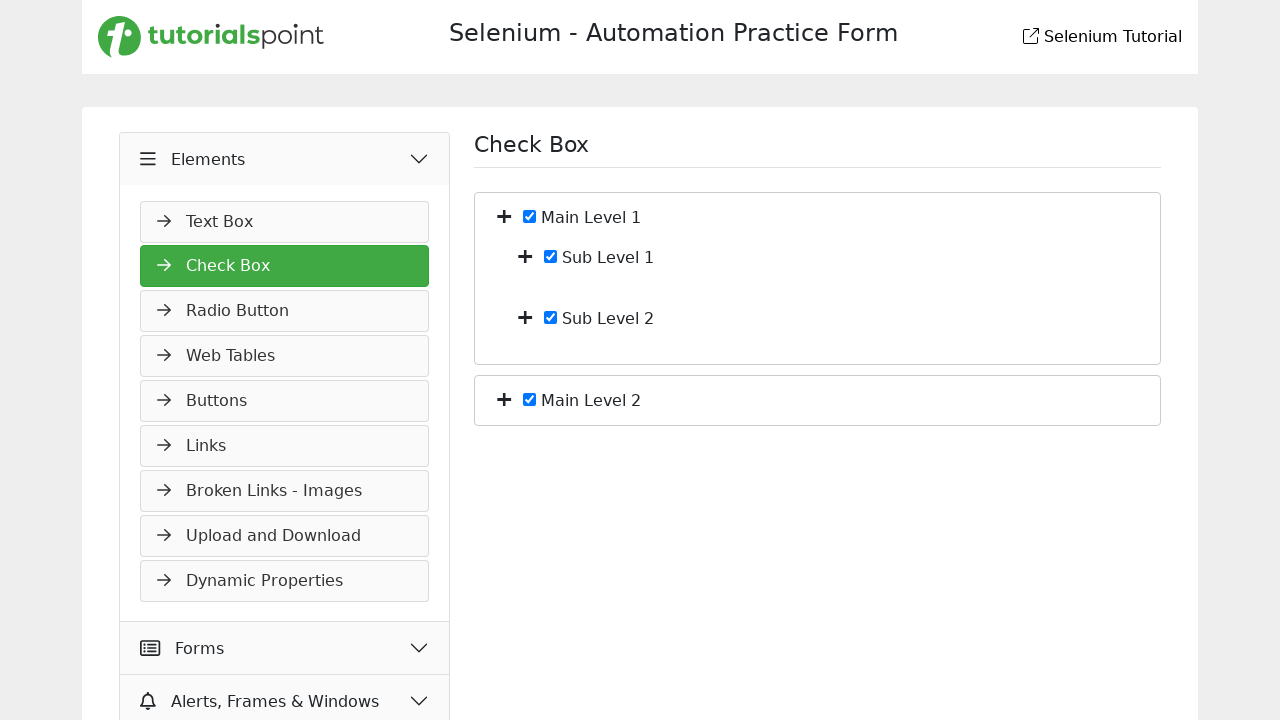

Expanded Sub Level under Main Level 2 at (504, 398) on xpath=//li[@id='bs_2']/span[@class='plus']
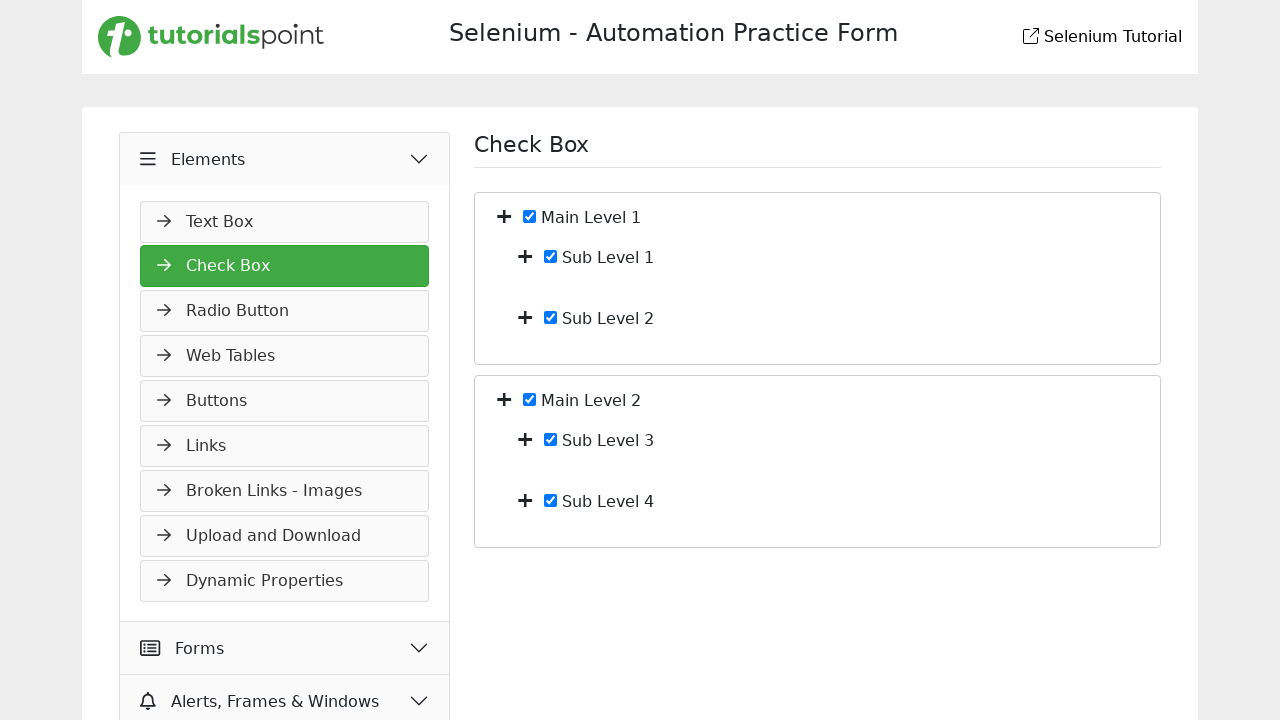

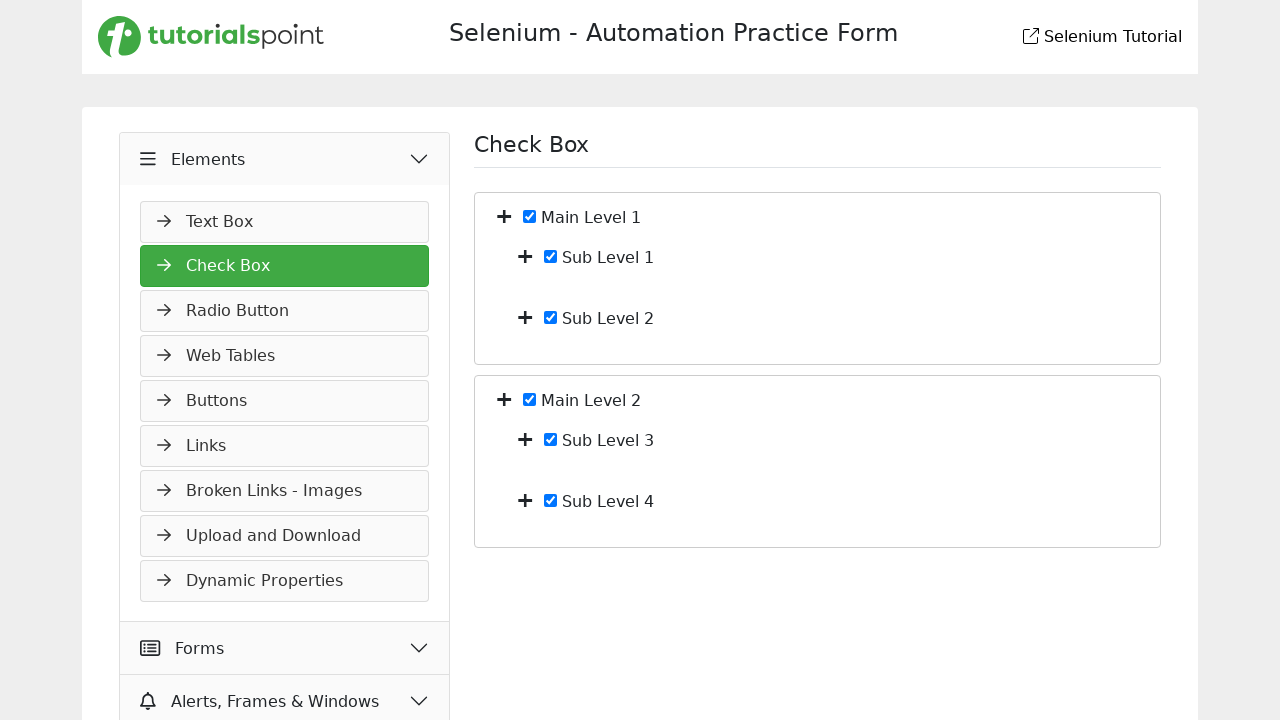